Tests a practice registration form by filling in personal details including name, email, gender, phone number, date of birth, subjects, hobbies, and location, then submits and verifies the submitted data appears correctly.

Starting URL: https://demoqa.com/automation-practice-form

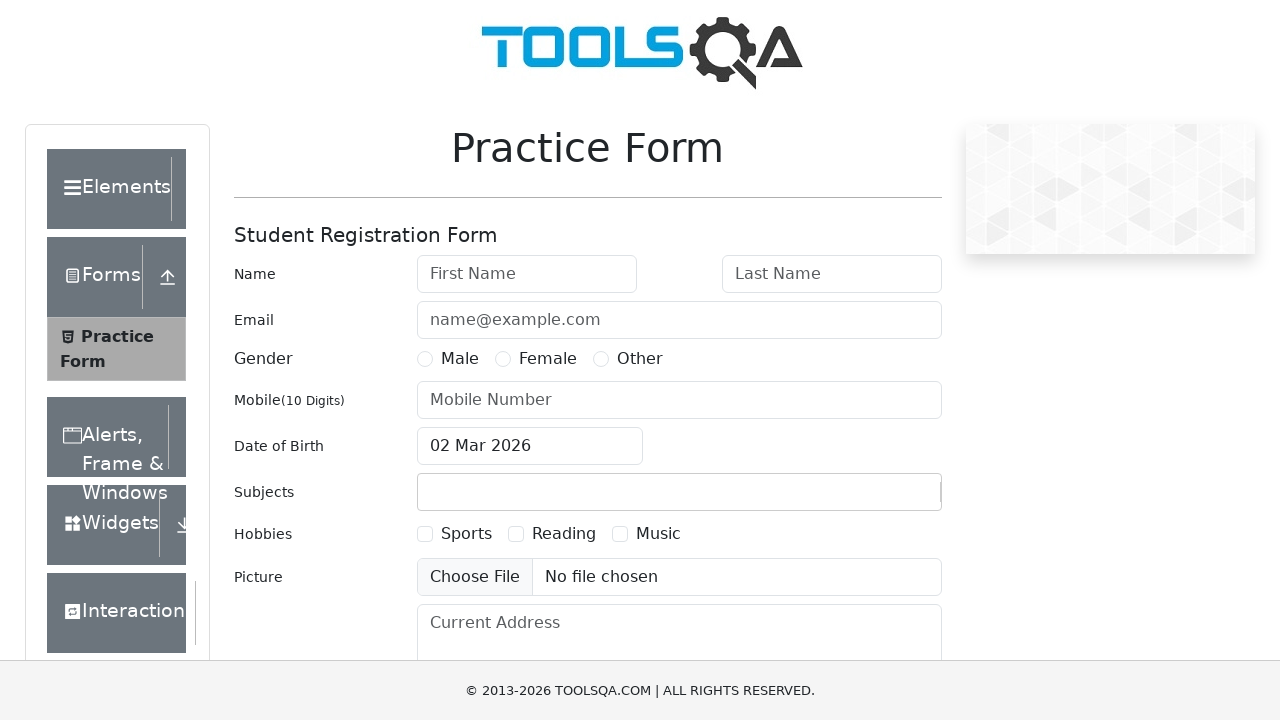

Filled first name field with 'John' on #firstName
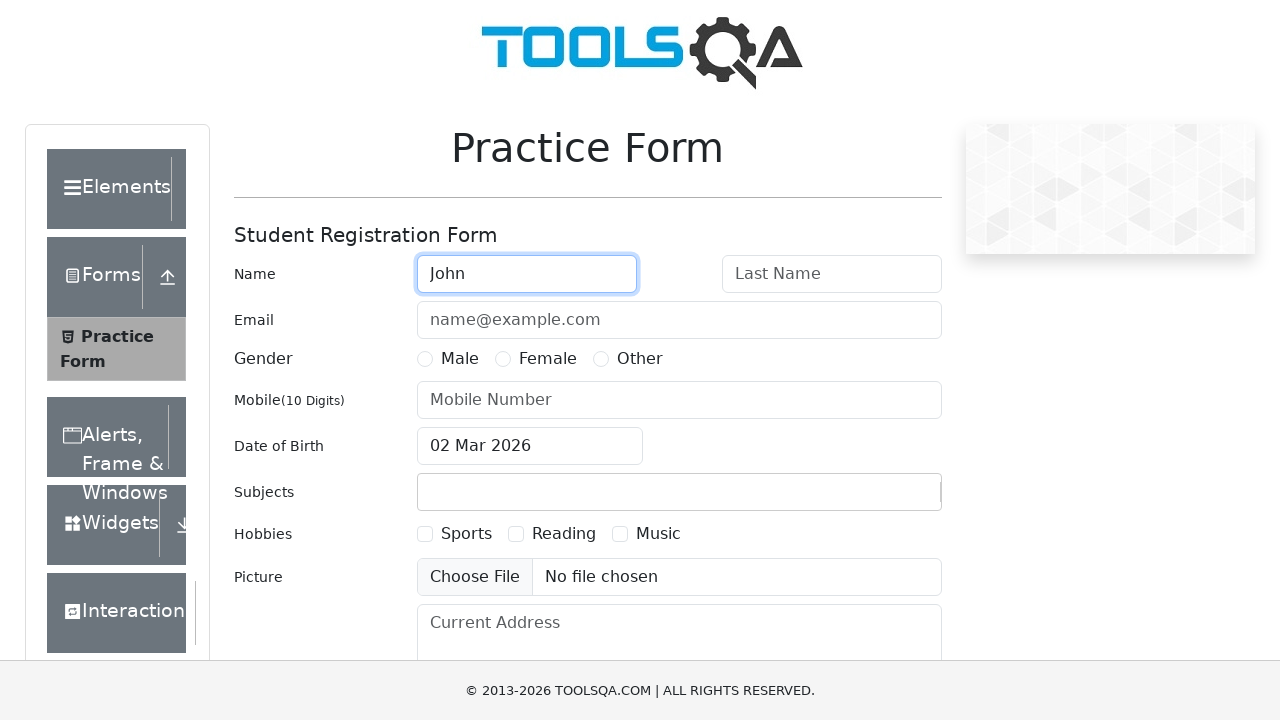

Filled last name field with 'Dow' on #lastName
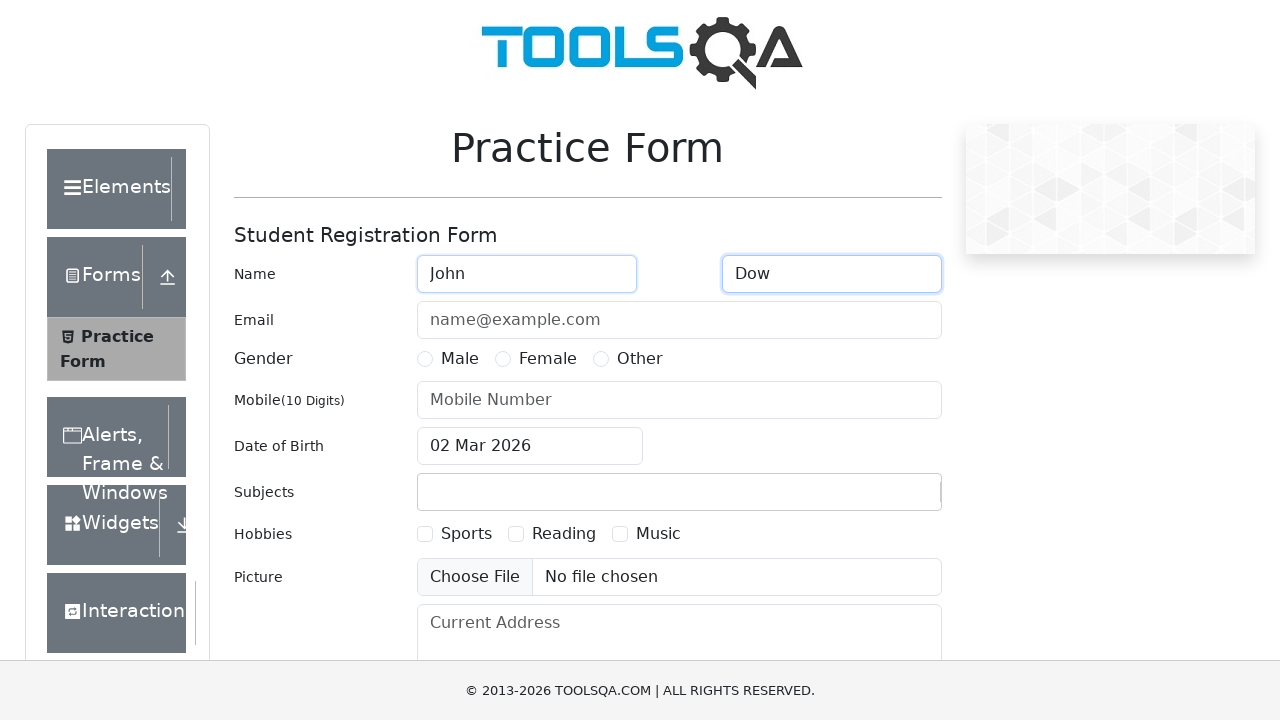

Filled email field with 'nomail@nomail.org' on #userEmail
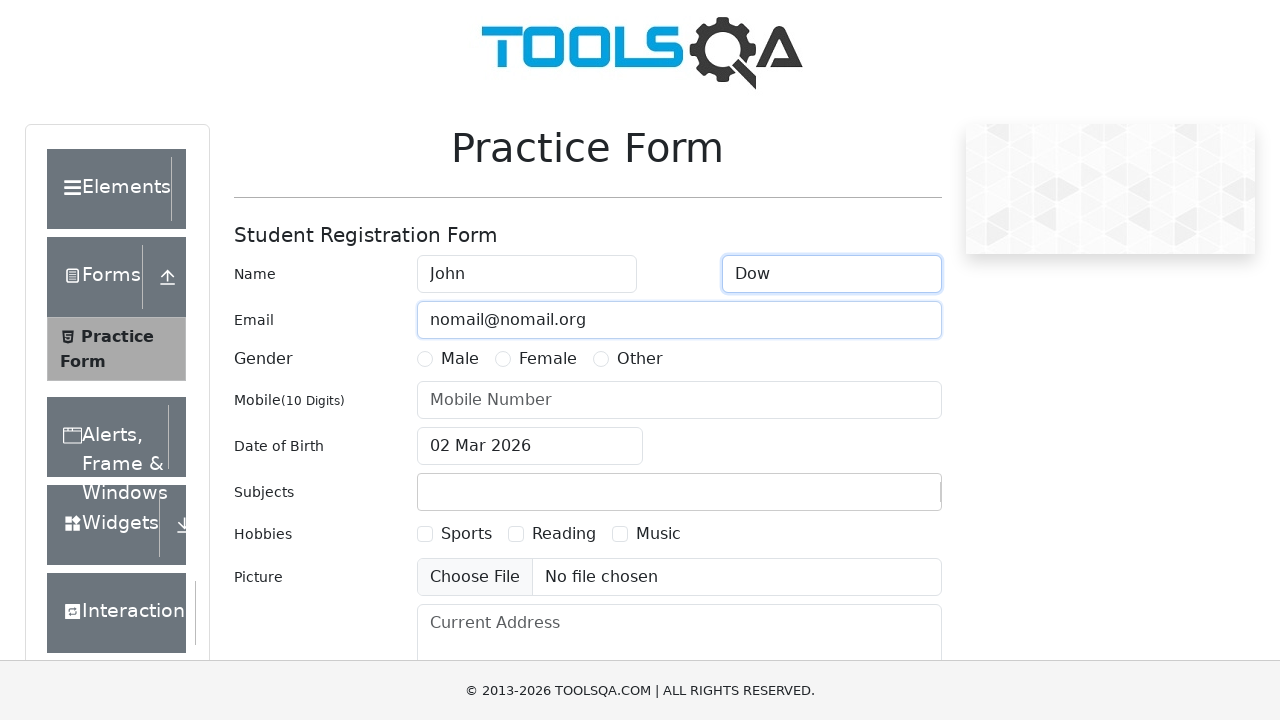

Selected gender 'Other' at (640, 359) on label[for='gender-radio-3']
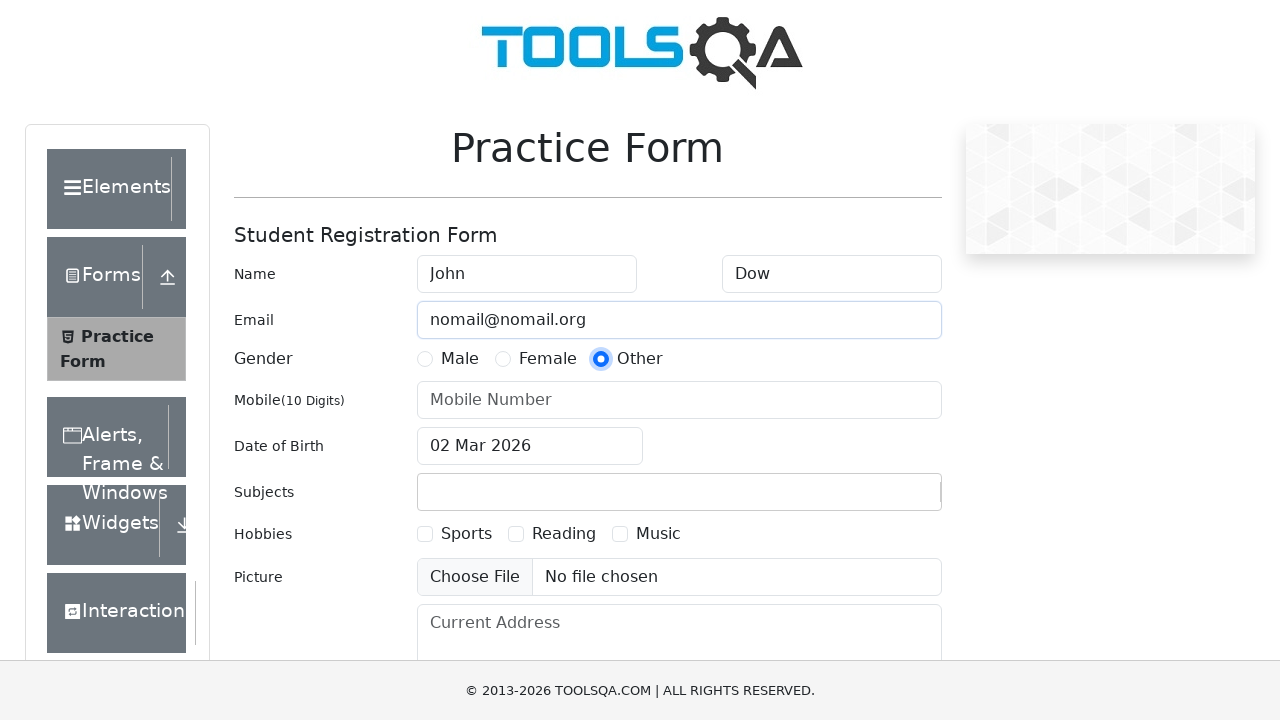

Filled phone number field with '1234567890' on #userNumber
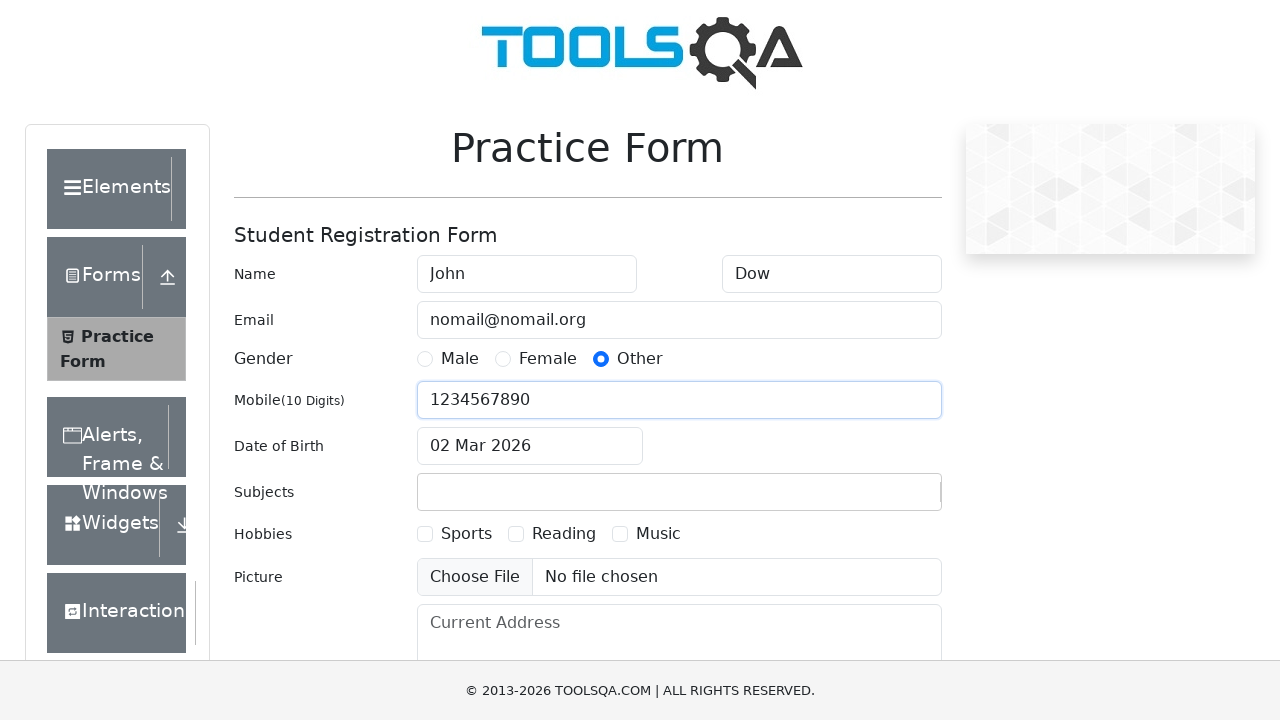

Clicked date of birth input field at (530, 446) on #dateOfBirthInput
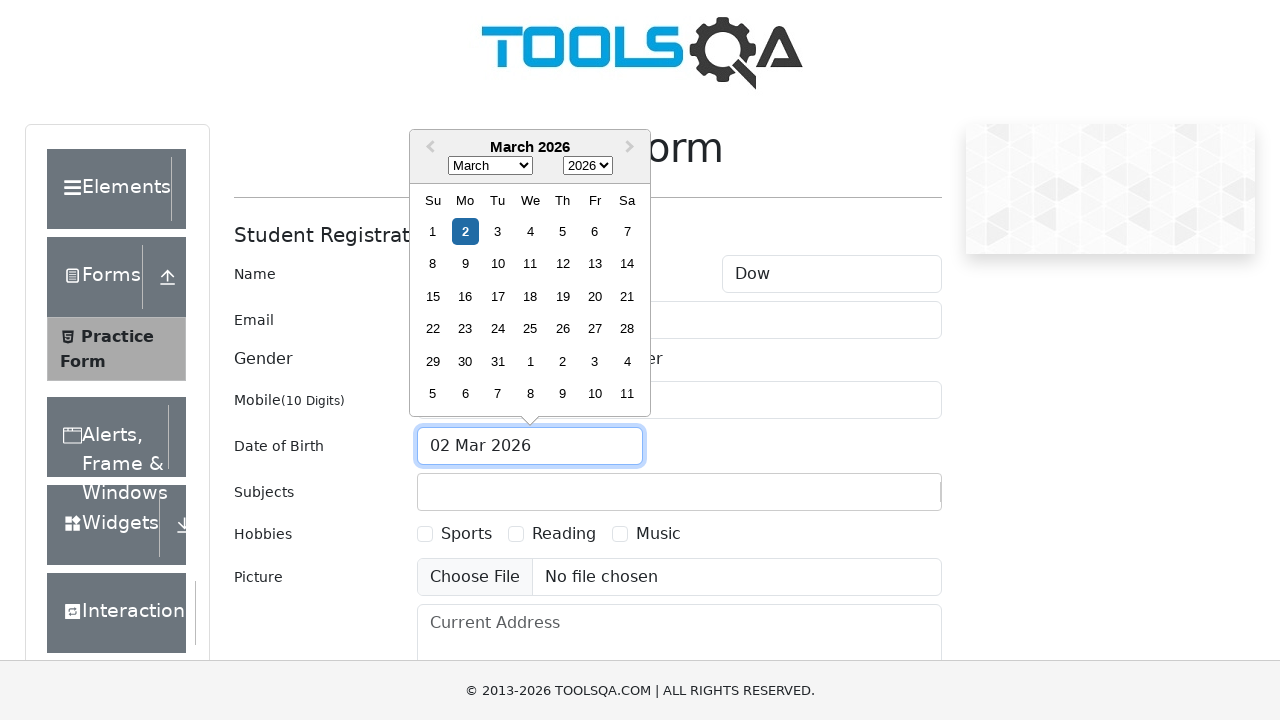

Selected month 'June' from date picker on .react-datepicker__month-select
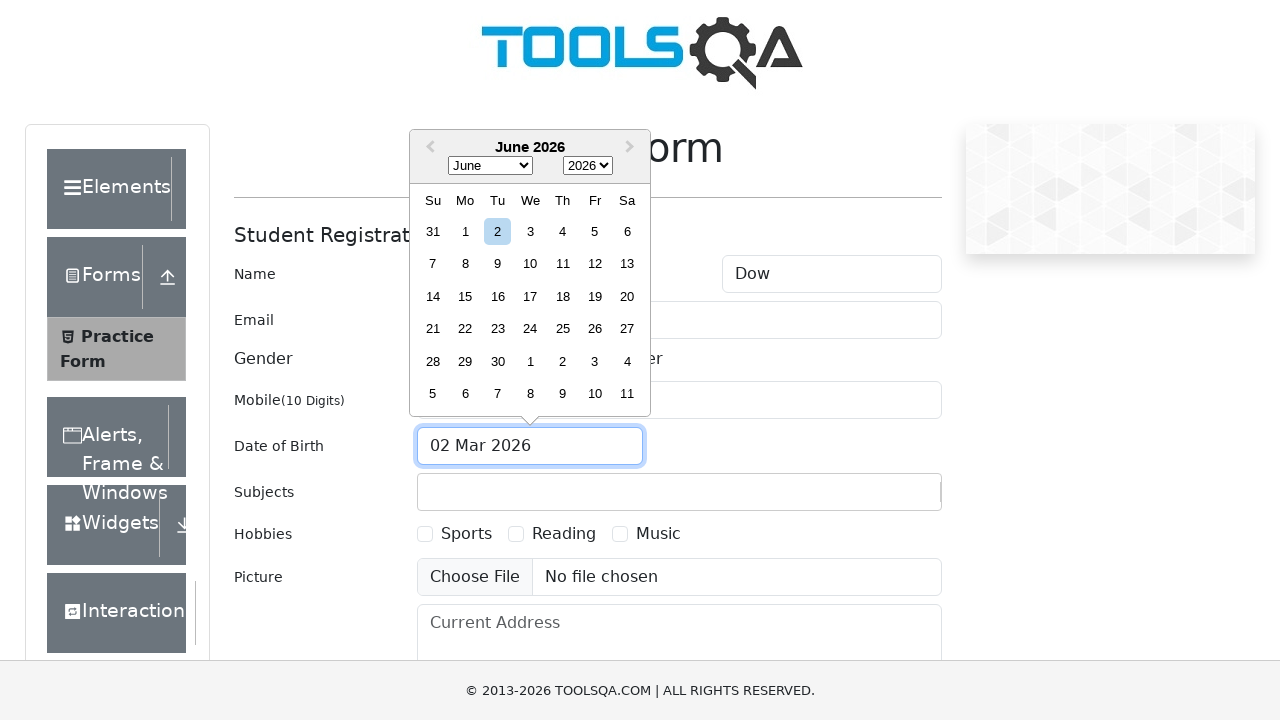

Selected year '2000' from date picker on .react-datepicker__year-select
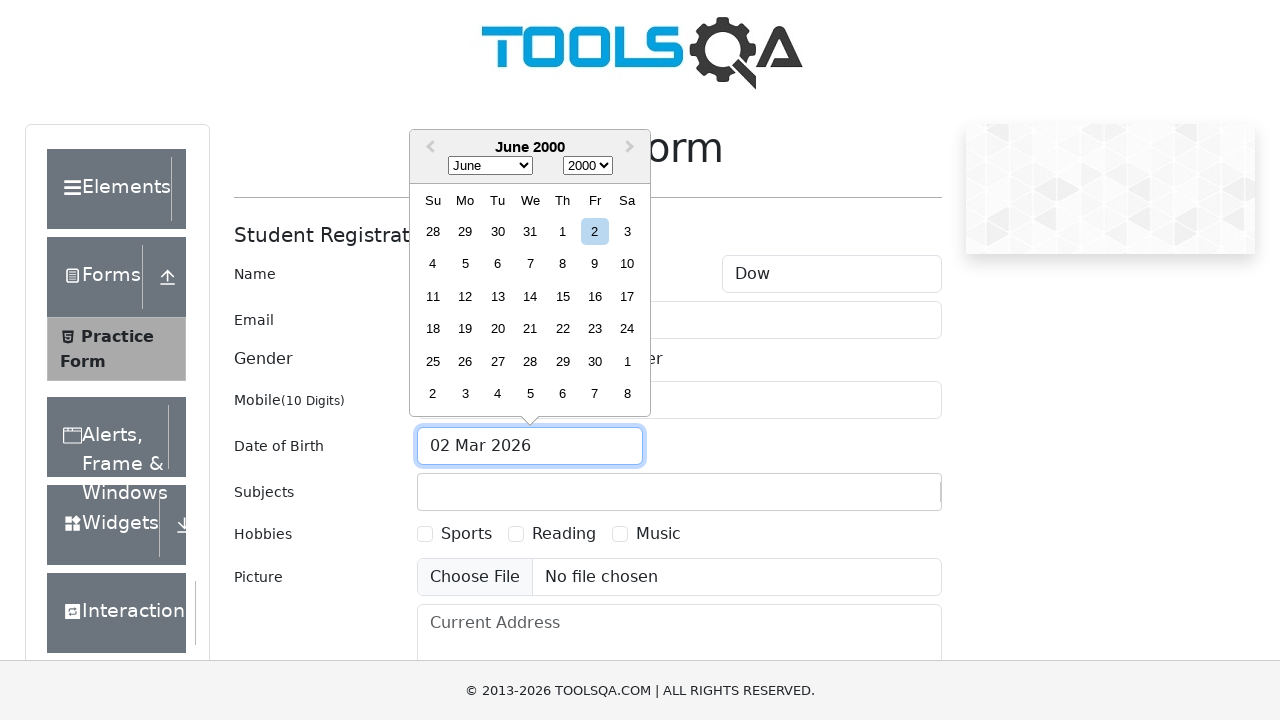

Selected day '14' from date picker at (530, 296) on .react-datepicker__day--014
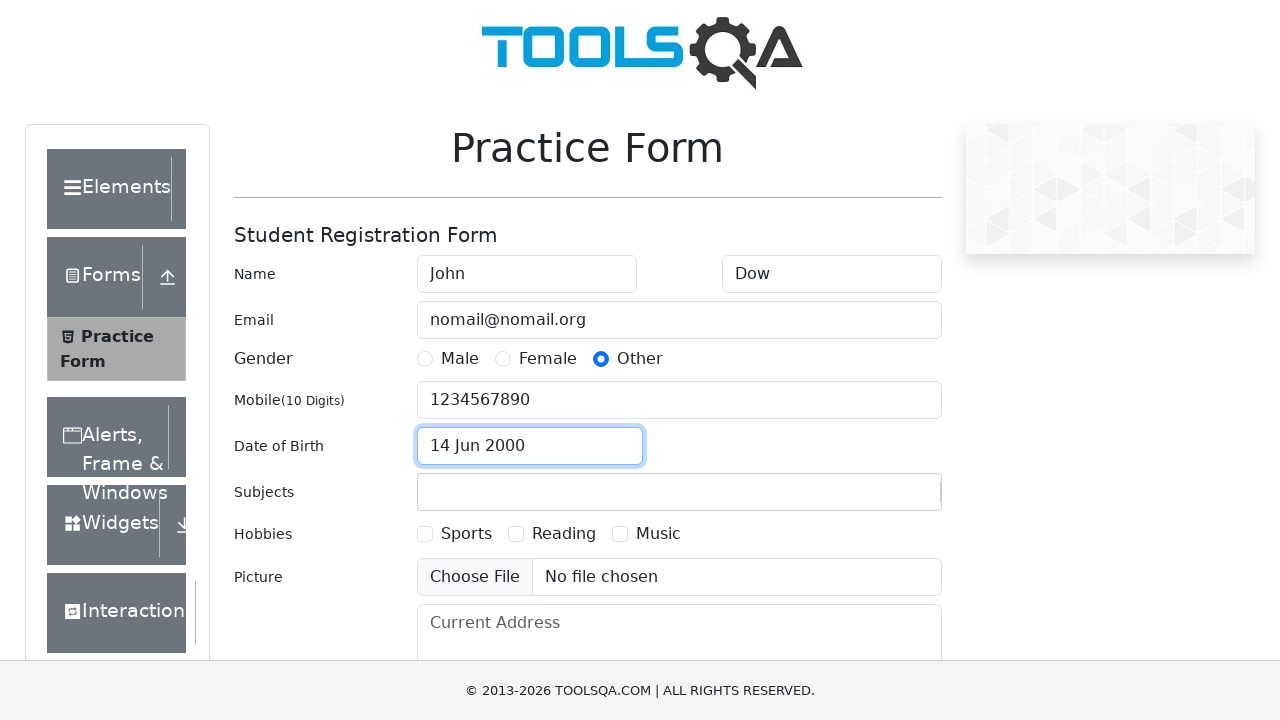

Filled subjects input field with 'Biology' on #subjectsInput
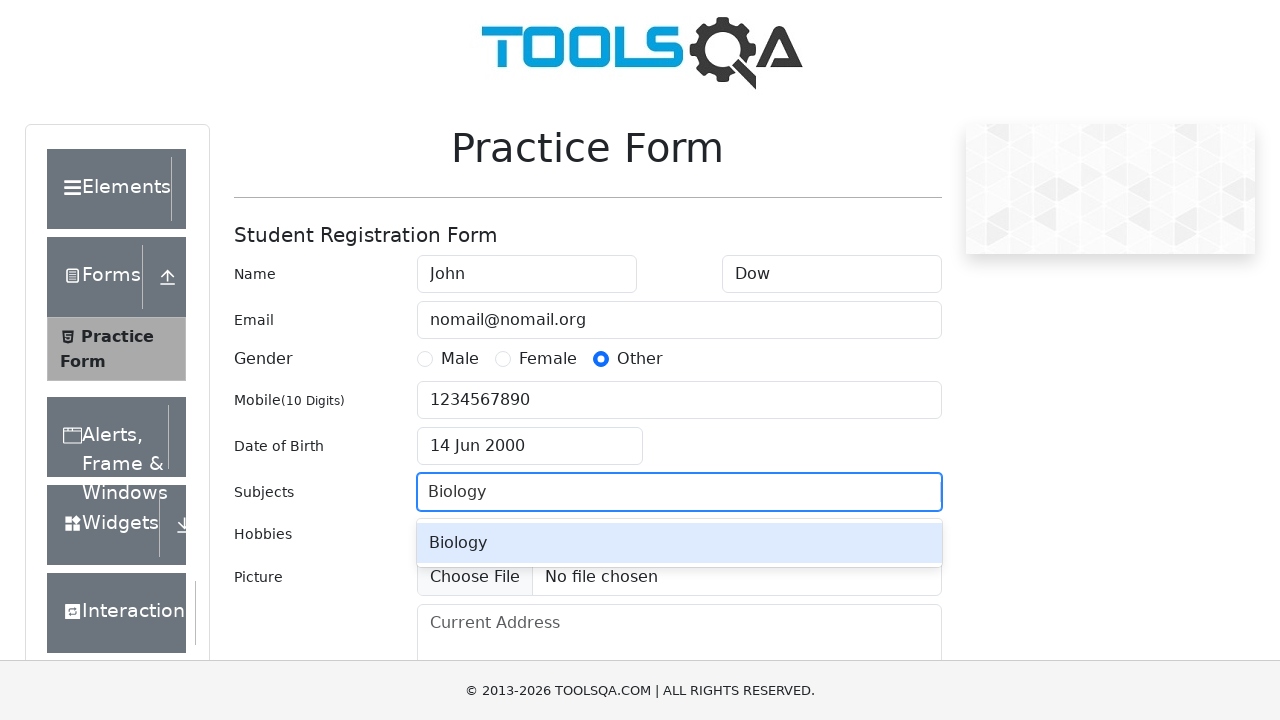

Pressed Enter to confirm subject 'Biology' on #subjectsInput
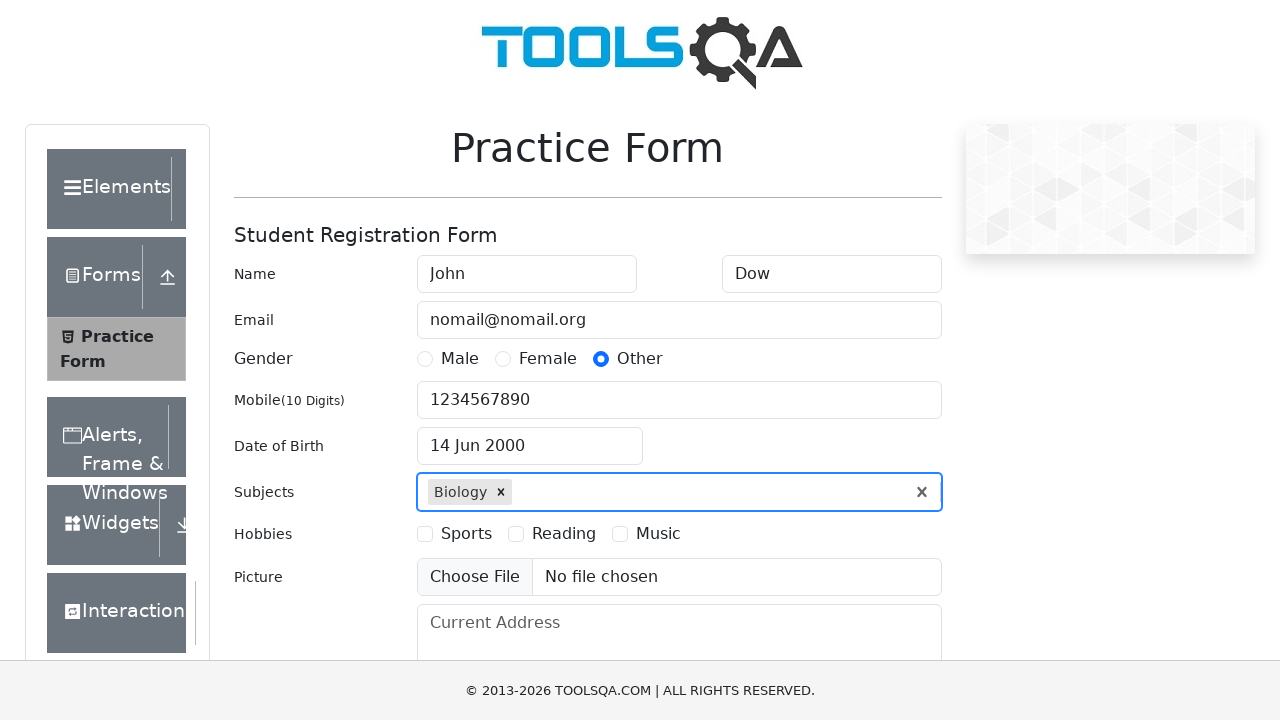

Selected hobby 'Reading' at (564, 534) on label[for='hobbies-checkbox-2']
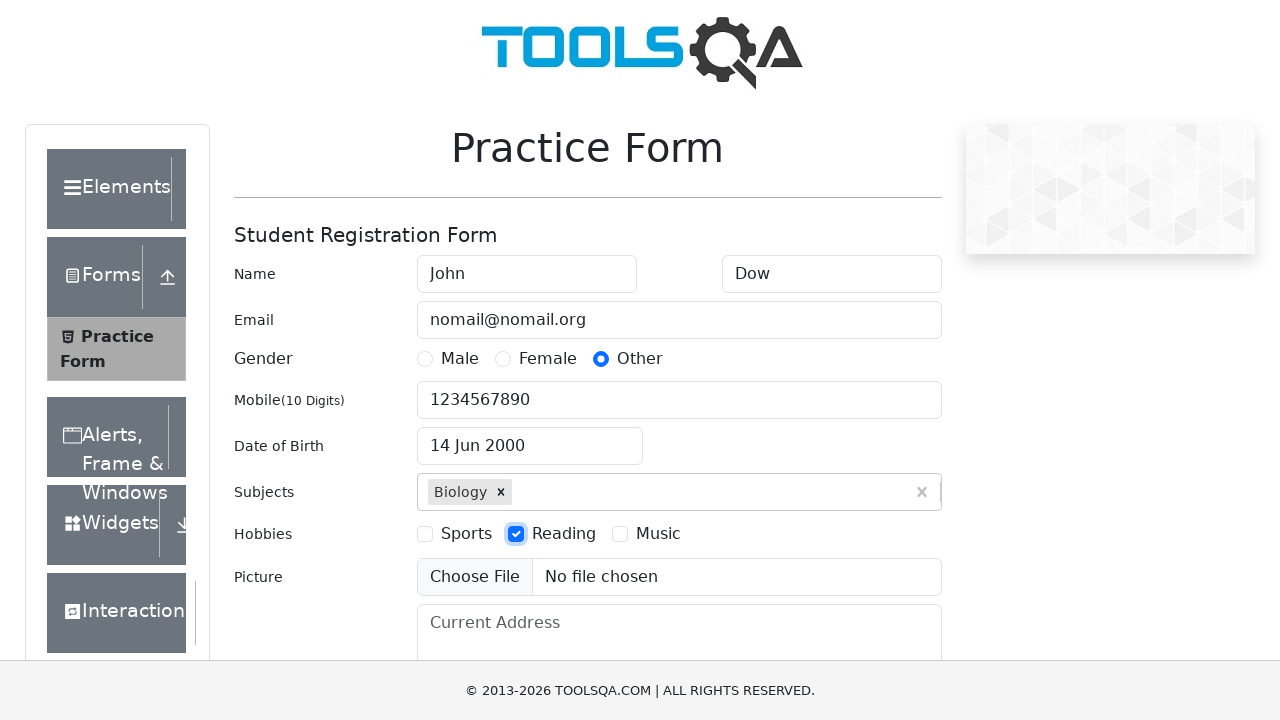

Filled state input field with 'NCR' on #react-select-3-input
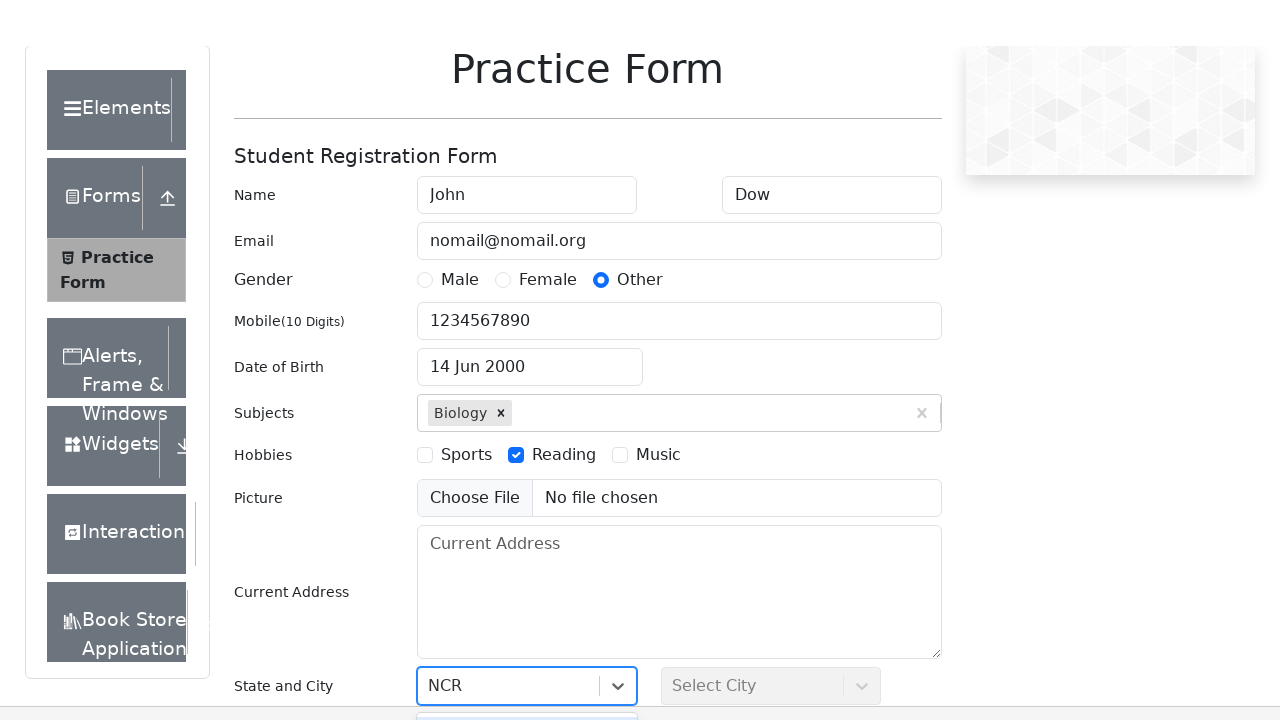

Pressed Enter to confirm state 'NCR' on #react-select-3-input
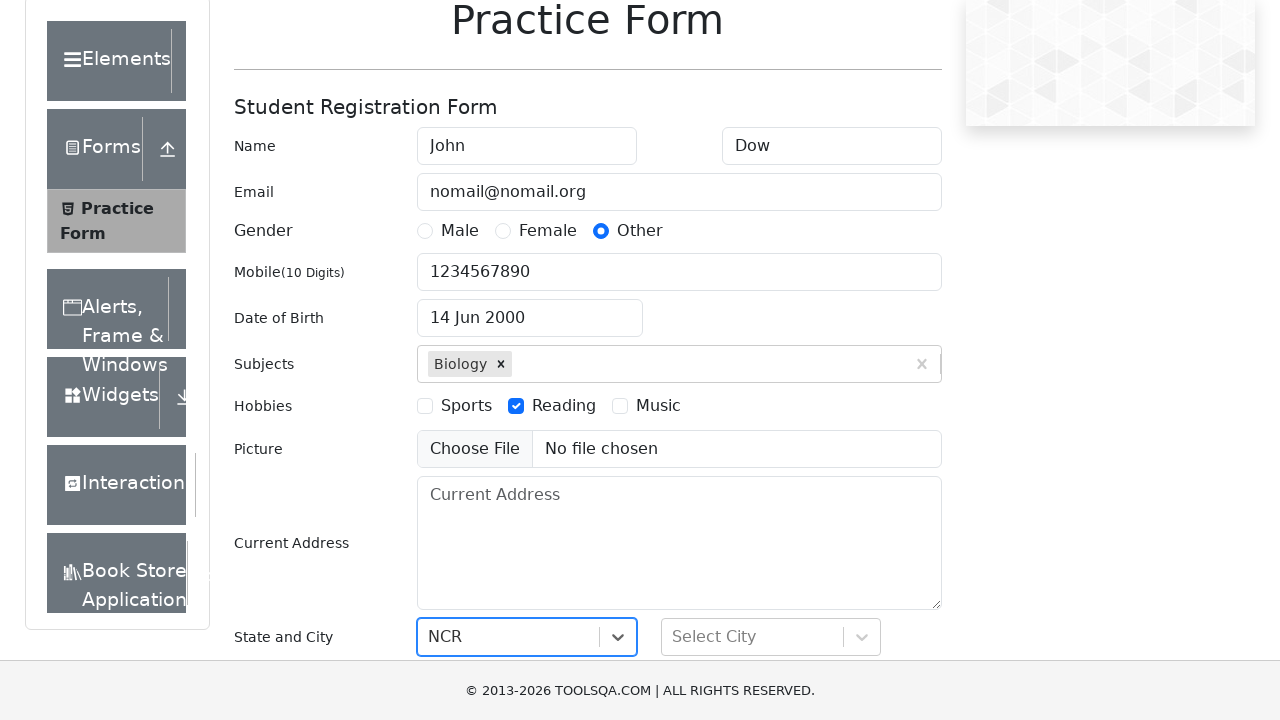

Filled city input field with 'Delhi' on #react-select-4-input
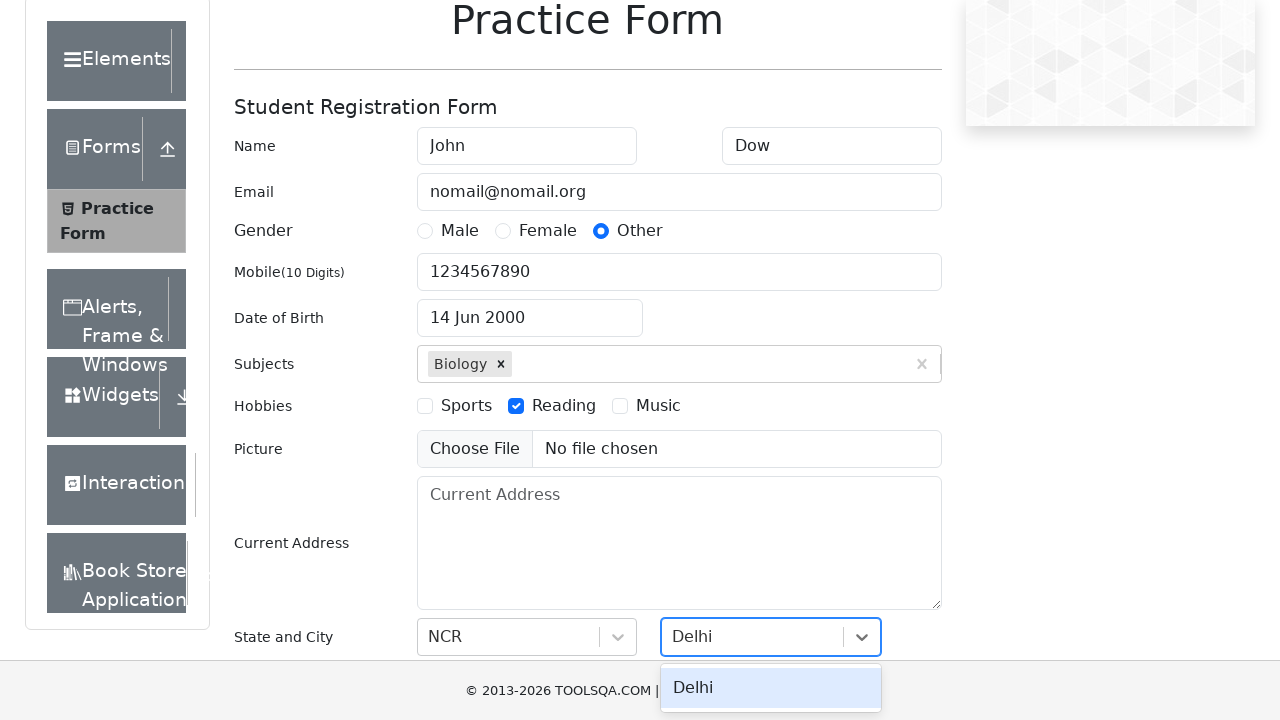

Pressed Enter to confirm city 'Delhi' on #react-select-4-input
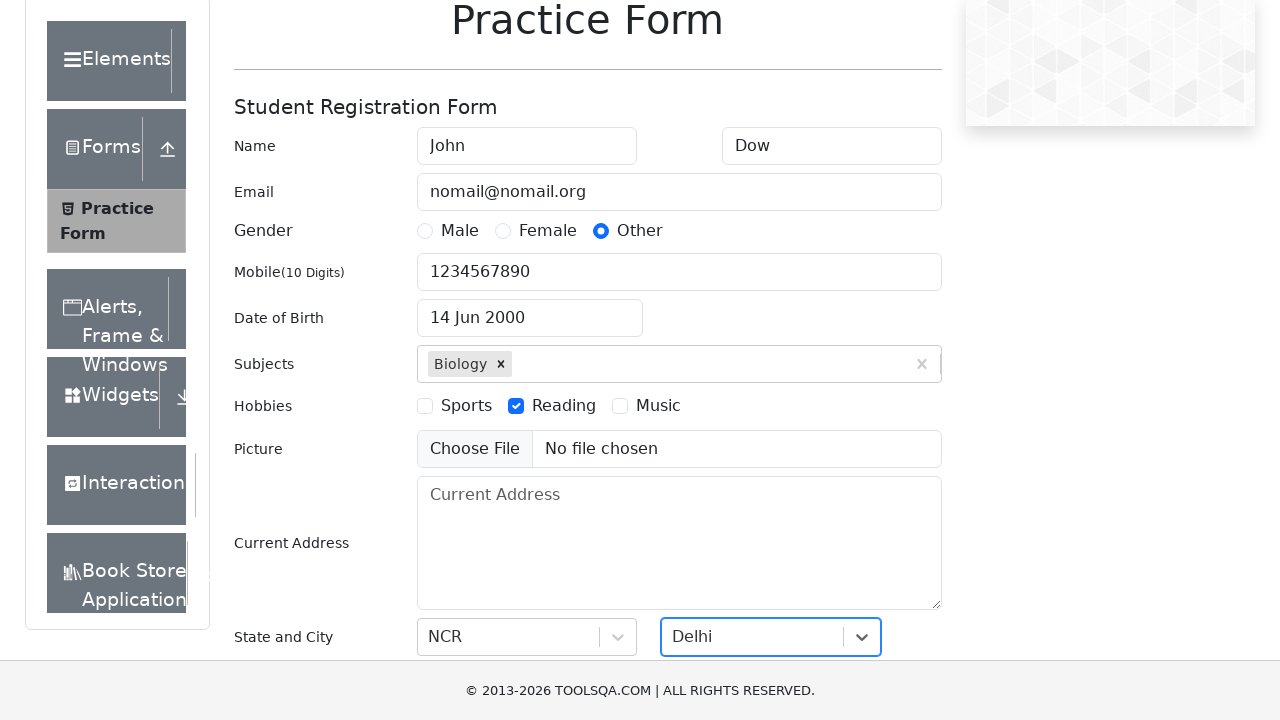

Submitted the registration form on #submit
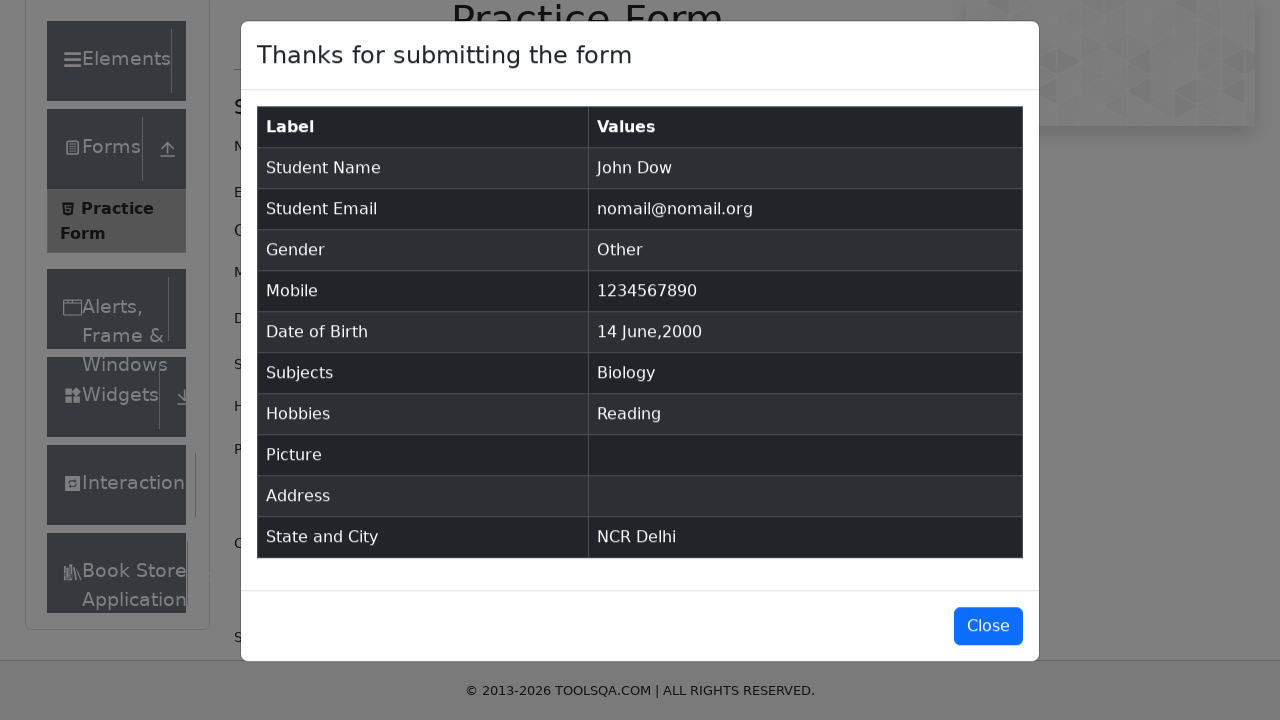

Waited for results table to load
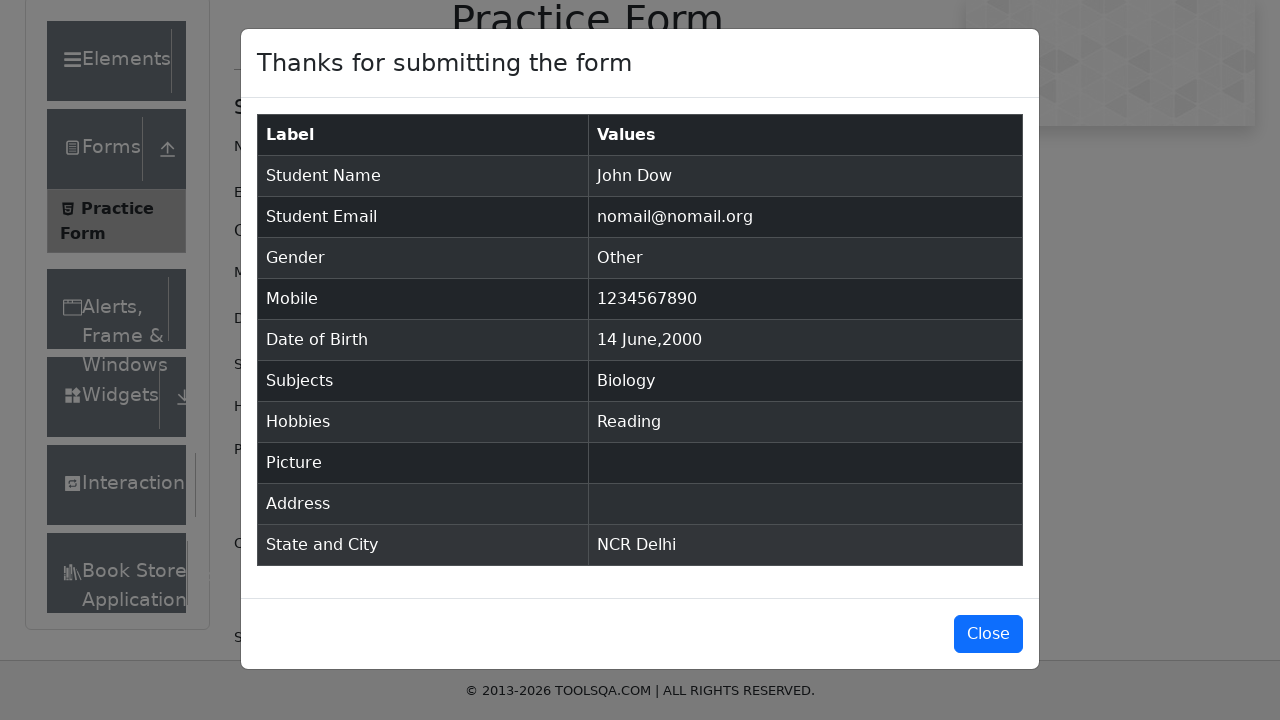

Located results table element
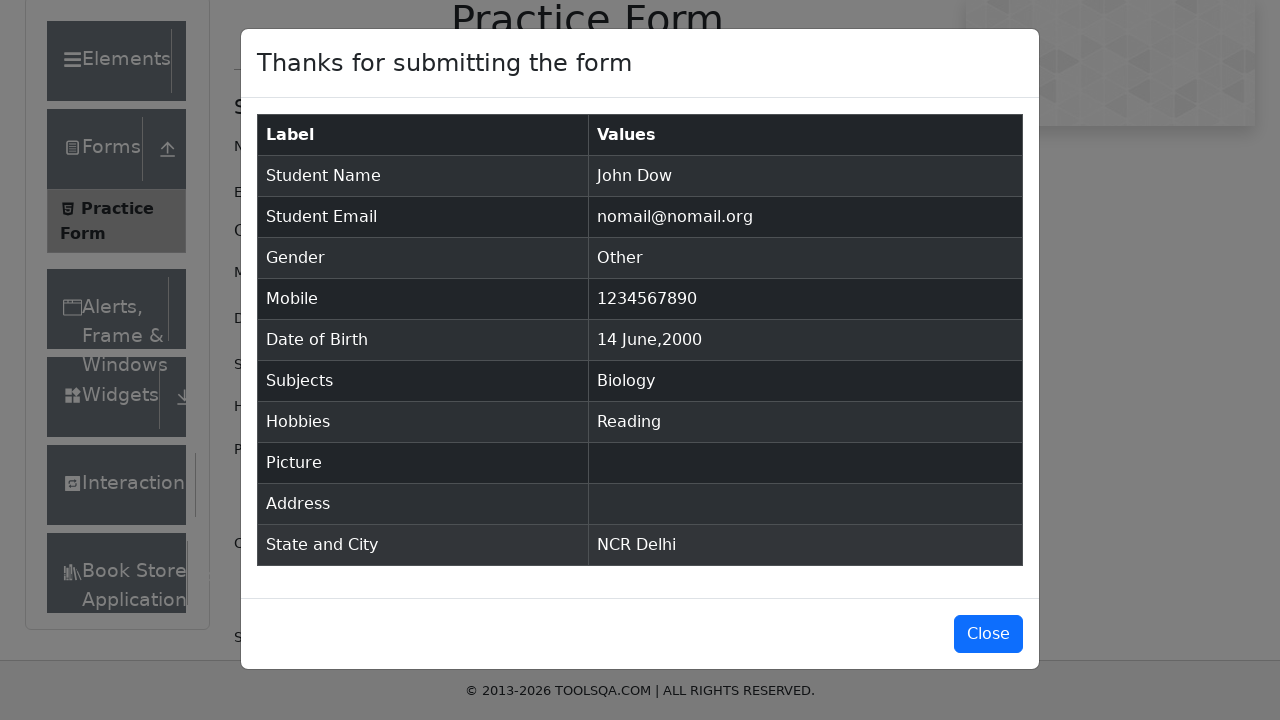

Verified results table is visible
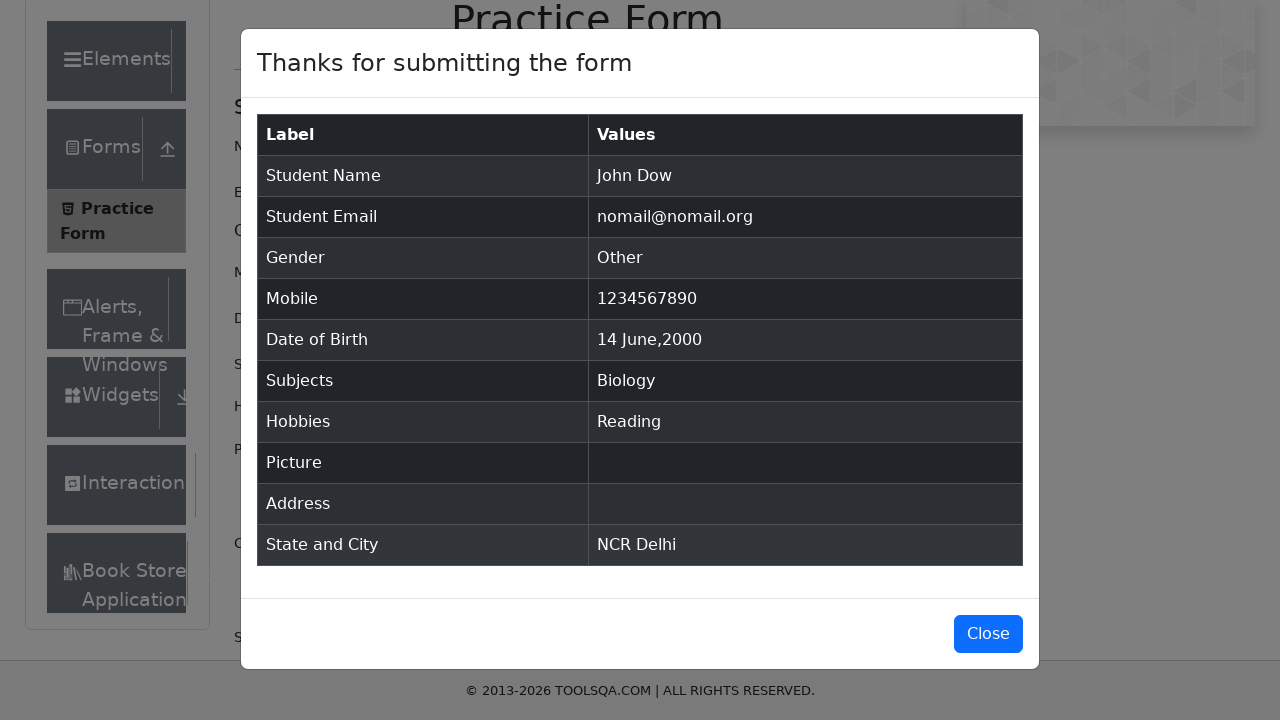

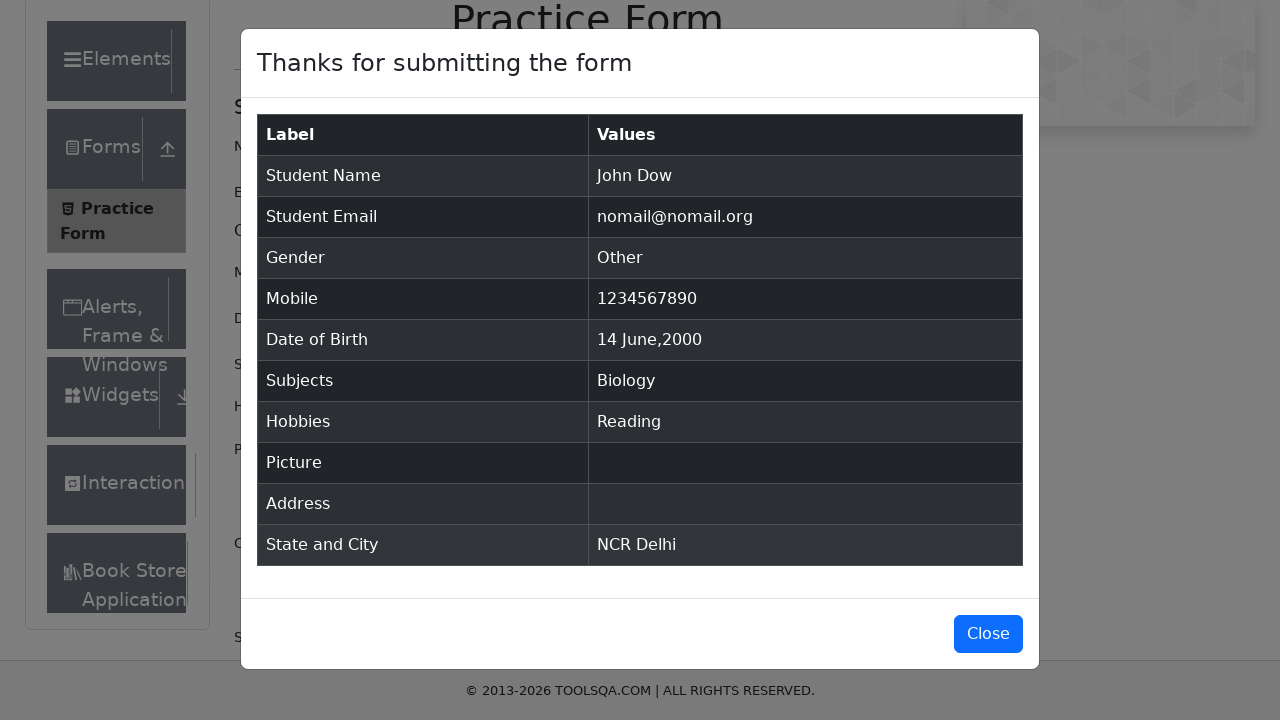